Demonstrates browser navigation commands by navigating to a page, then using back, forward, and refresh actions to test browser navigation functionality.

Starting URL: https://opensource-demo.orangehrmlive.com/web/index.php/auth/login

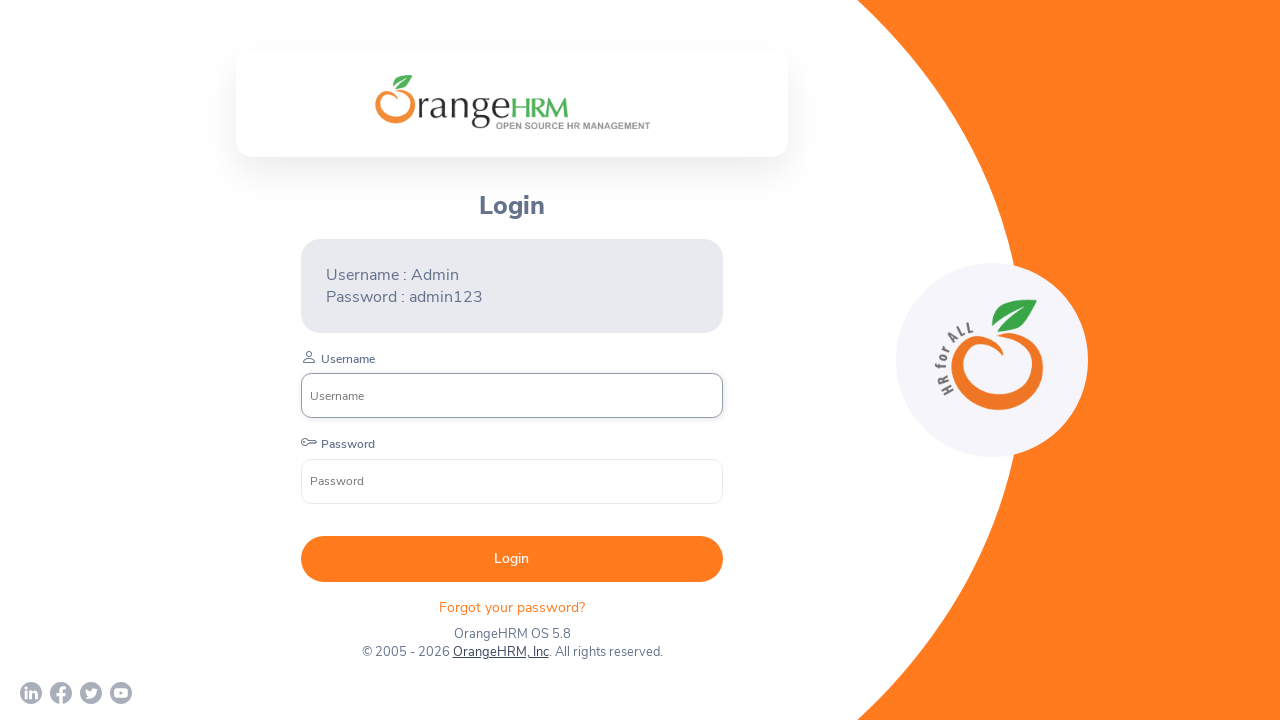

Navigated back in browser history to blank page
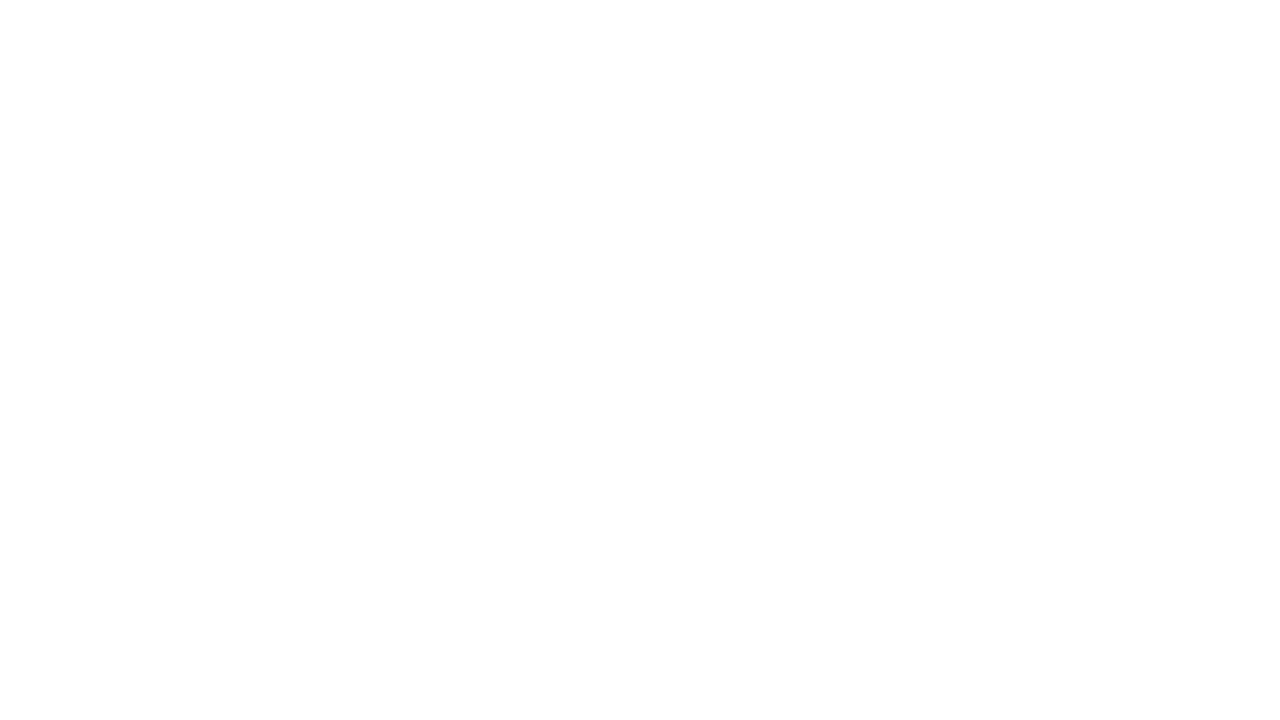

Navigated forward in browser history to return to login page
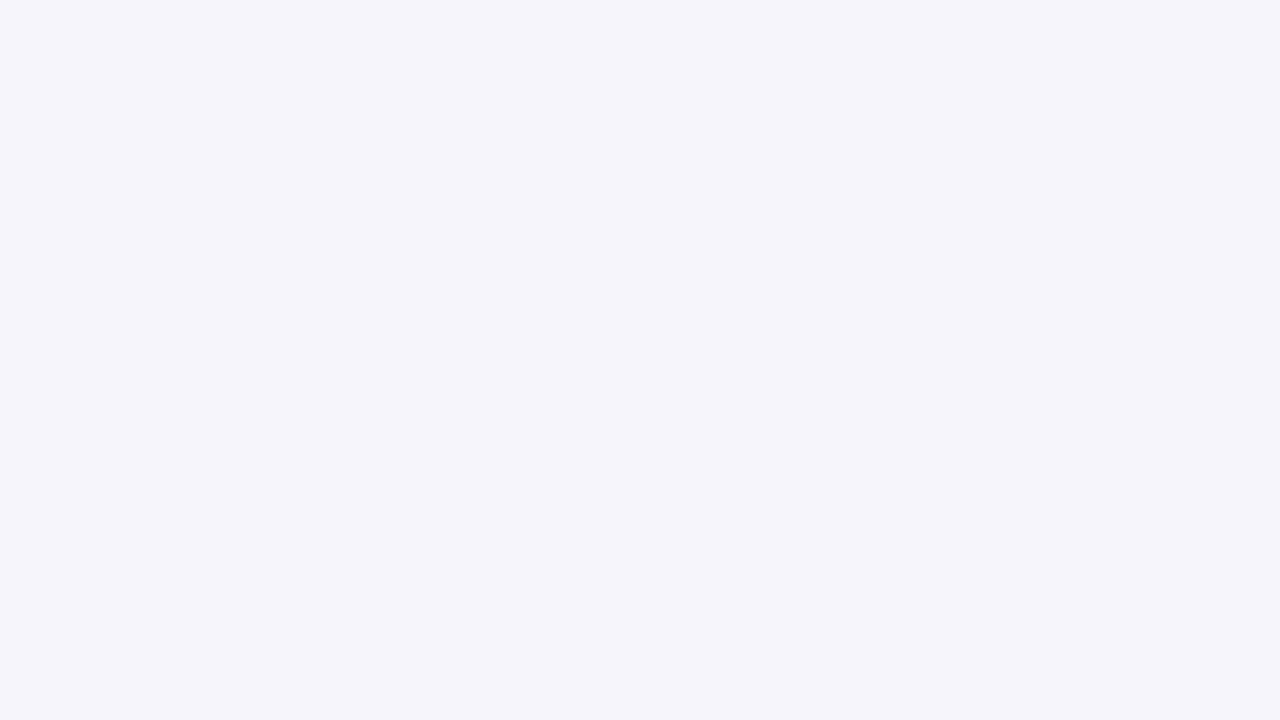

Refreshed the current login page
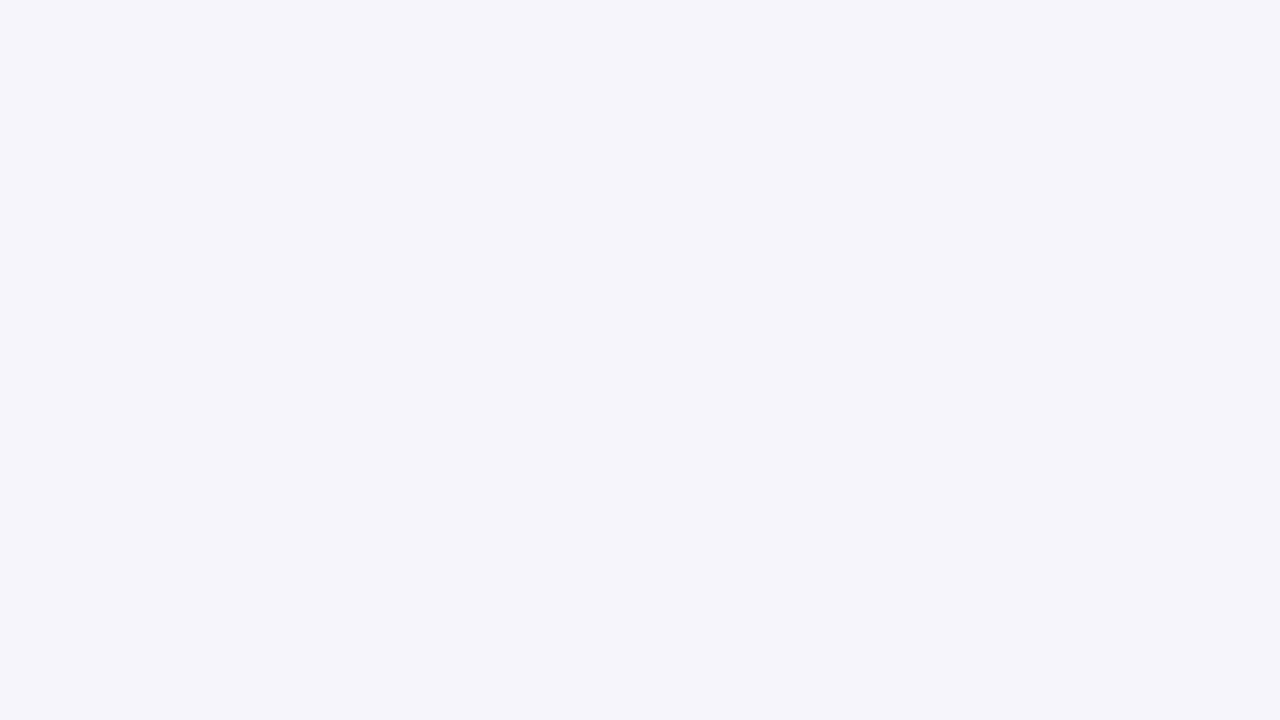

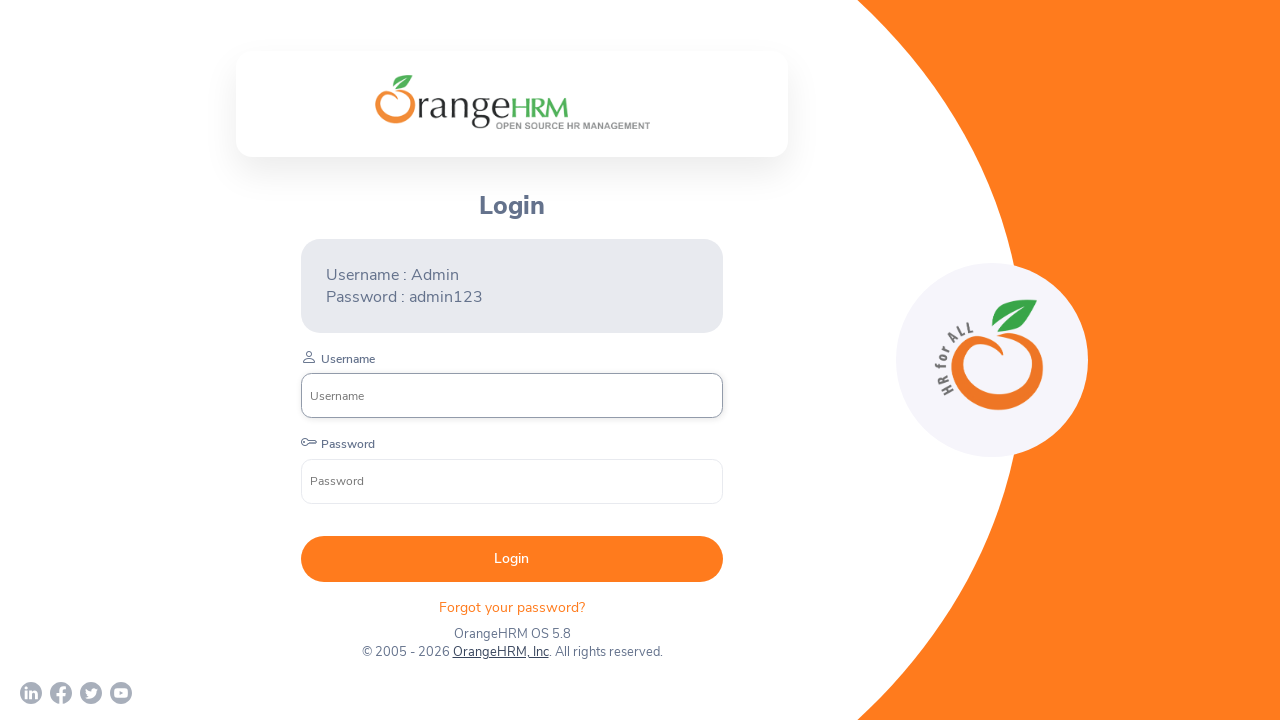